Navigates to Flipkart homepage and maximizes the browser window to verify the page loads correctly

Starting URL: https://www.flipkart.com/

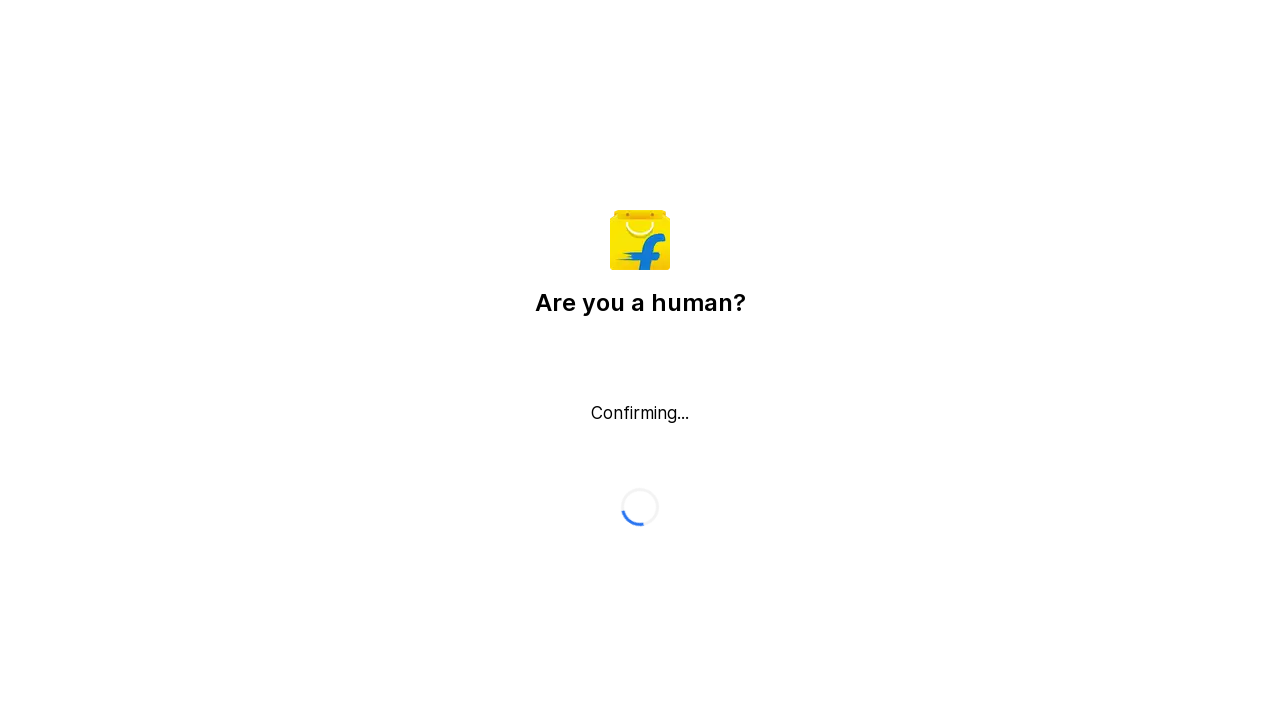

Set browser viewport to 1920x1080 to maximize window
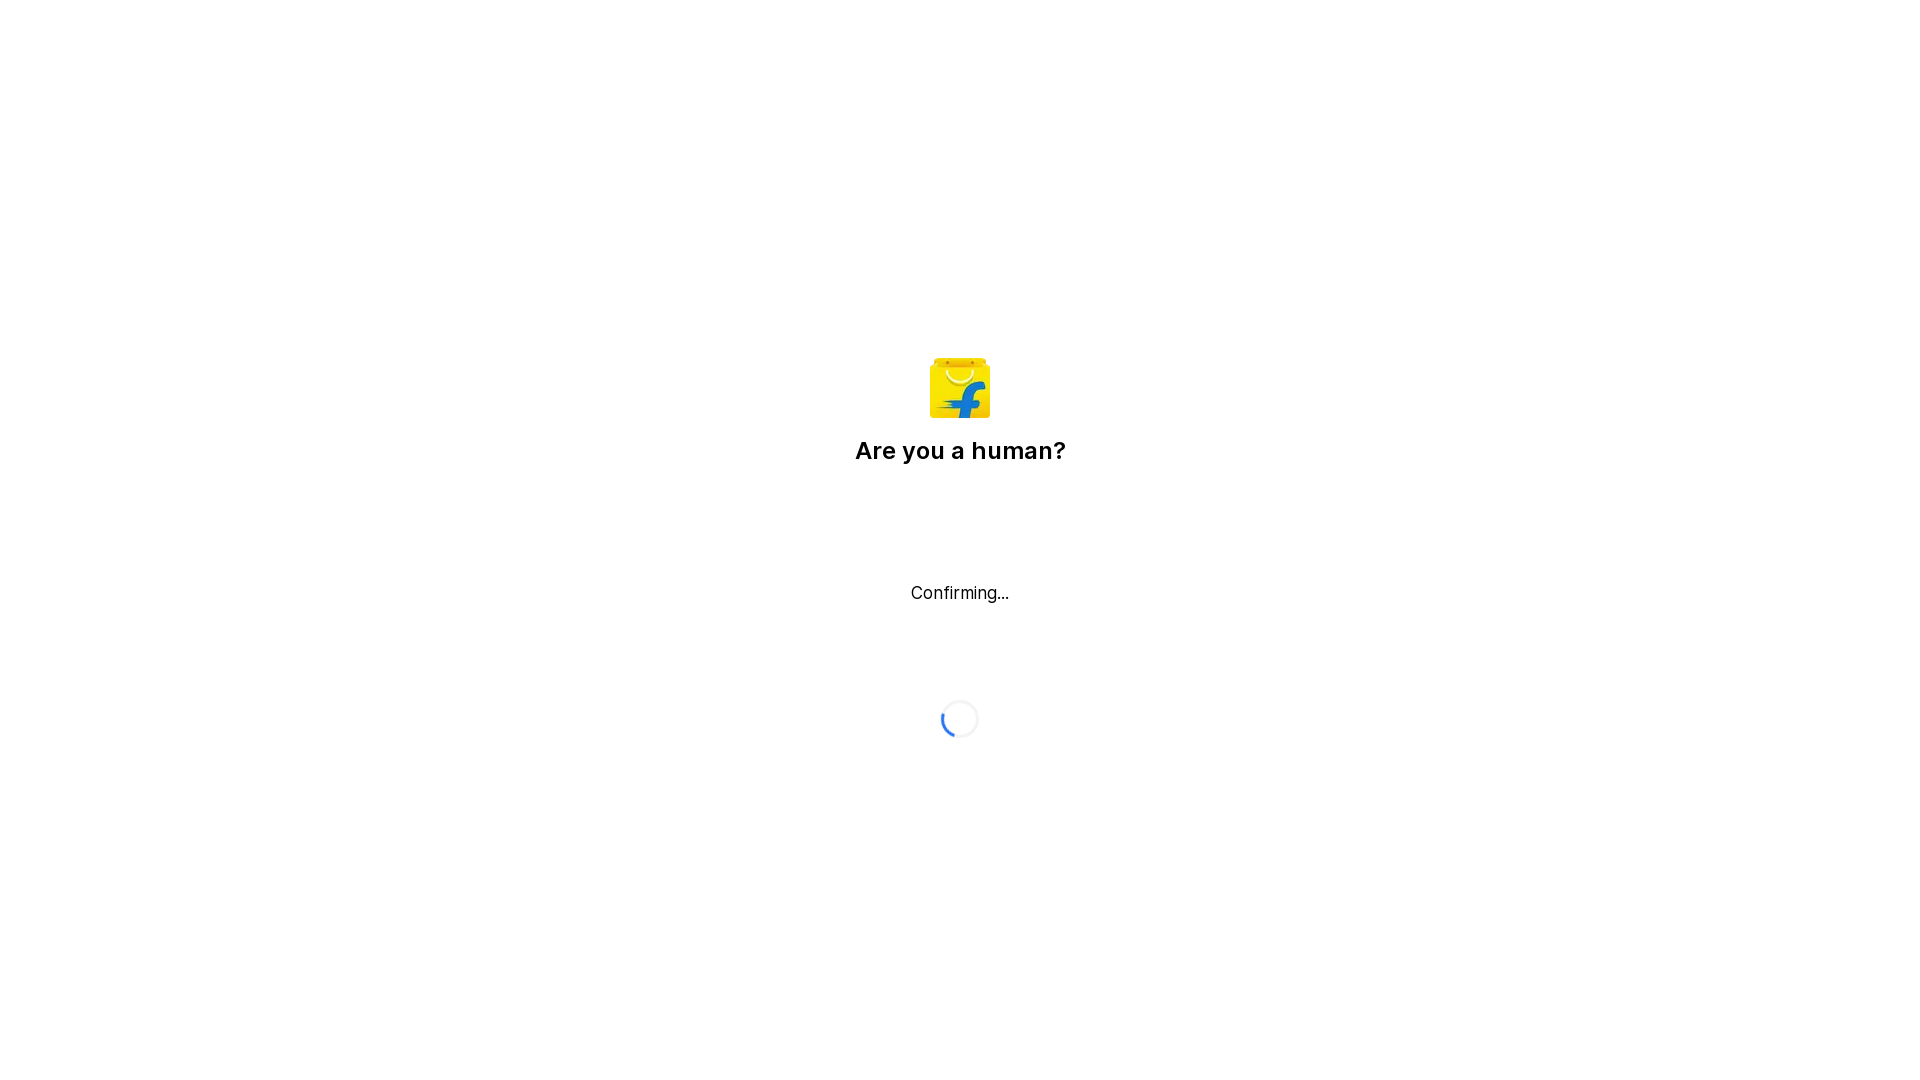

Flipkart homepage loaded successfully (domcontentloaded state reached)
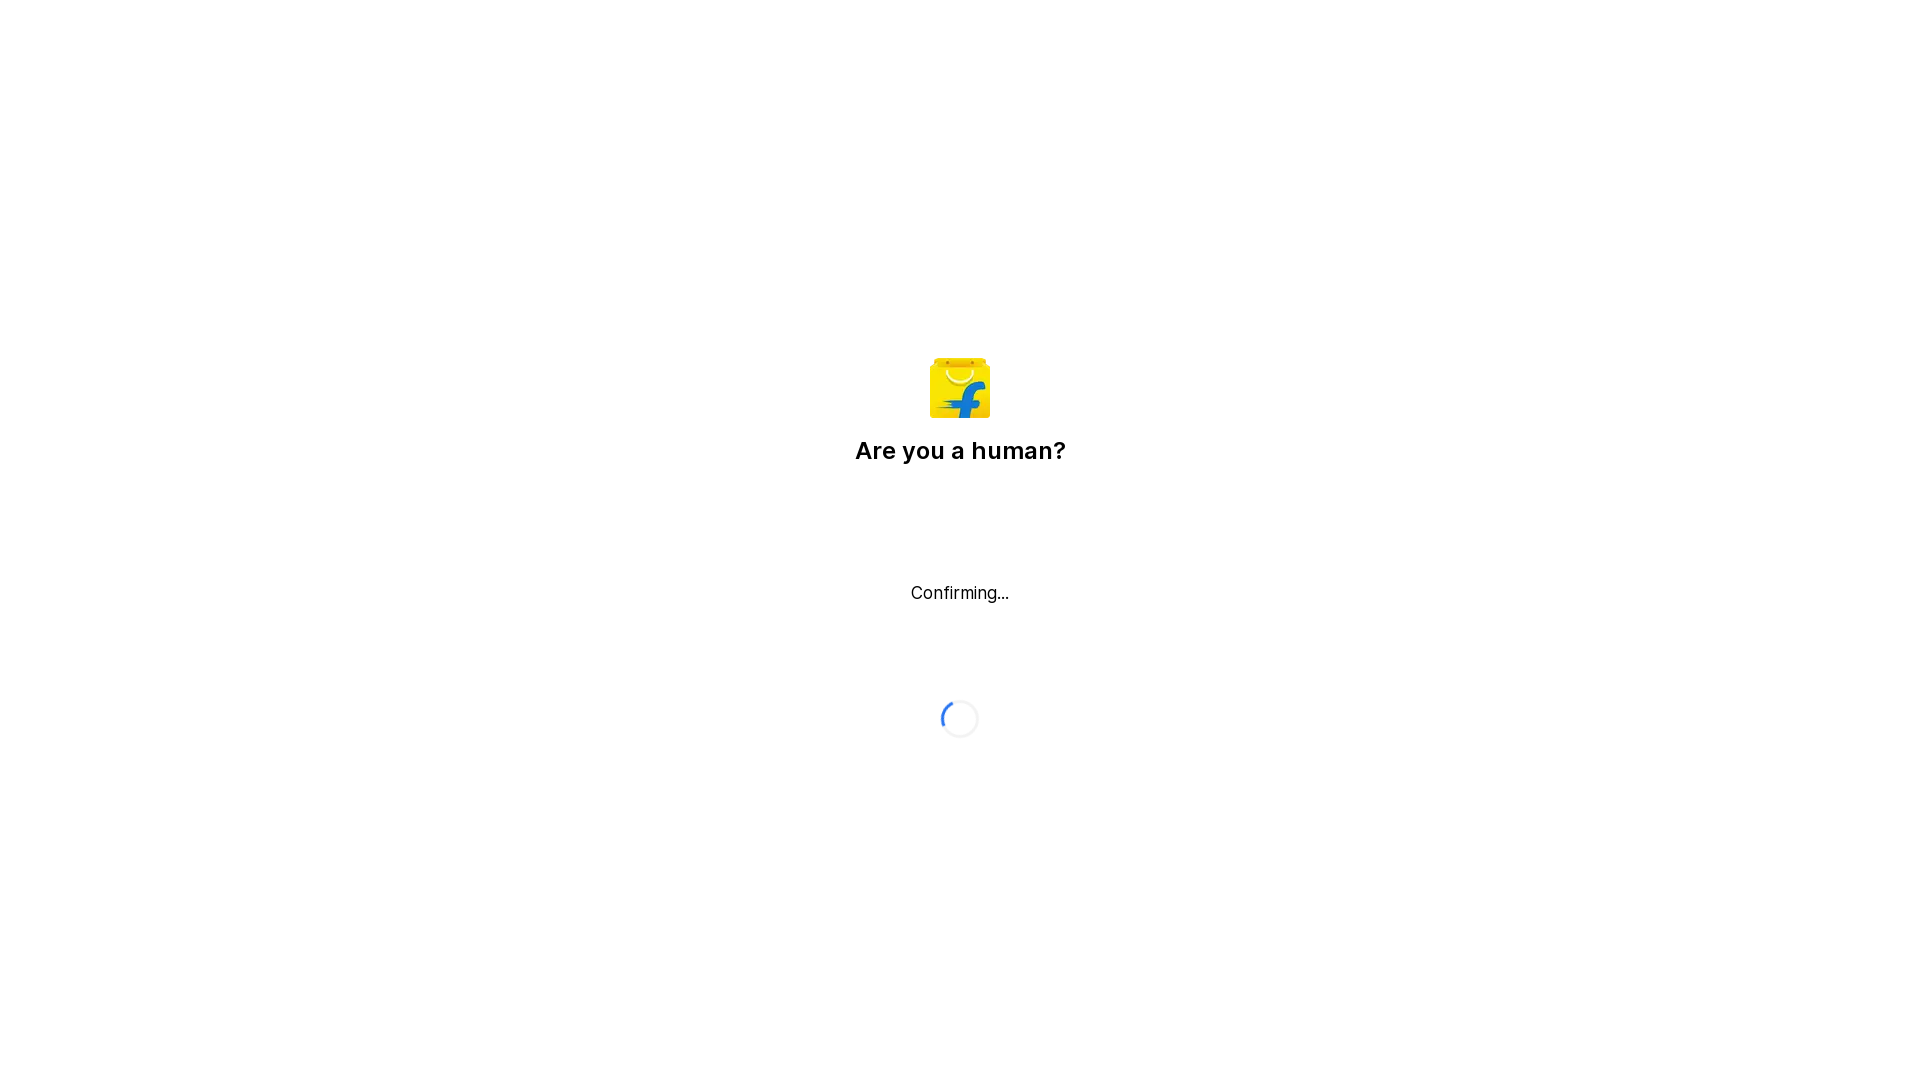

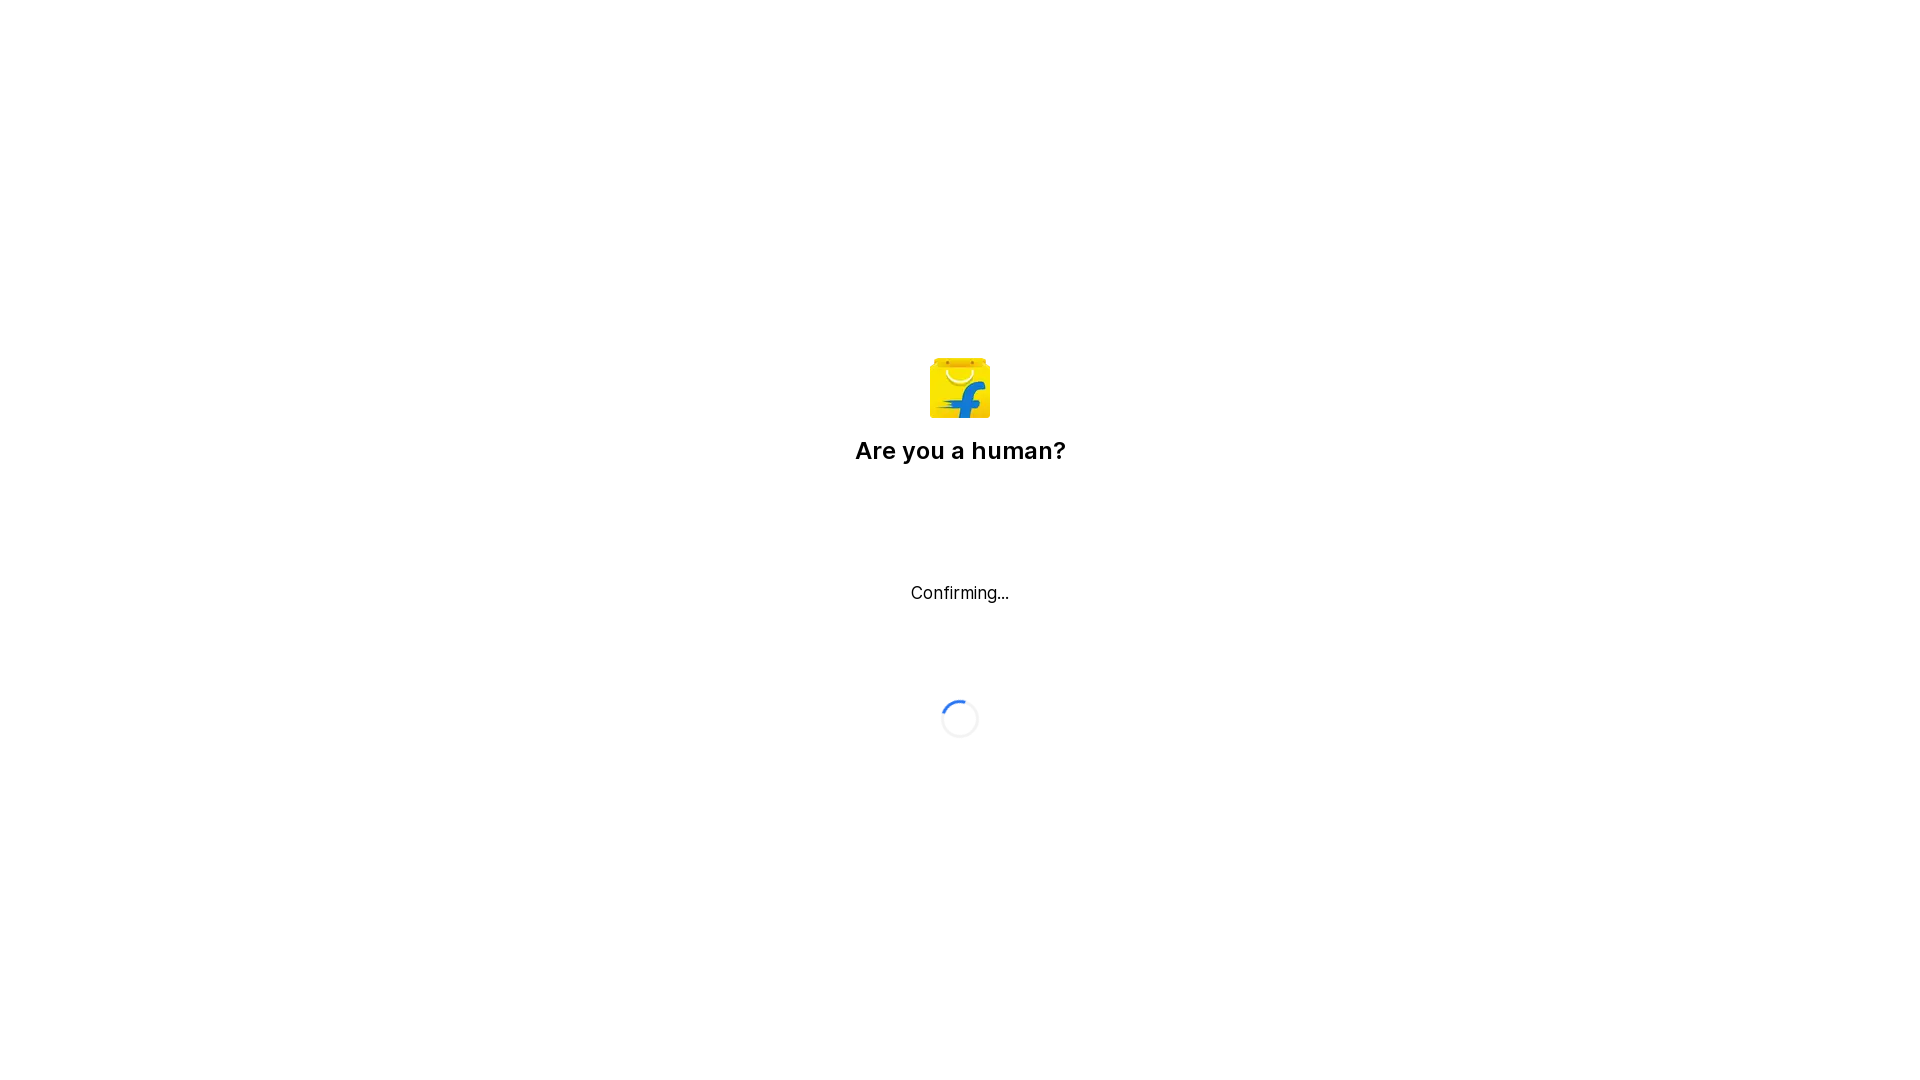